Navigates to the WebdriverIO website and verifies that the page title contains 'WebdriverIO'

Starting URL: http://webdriver.io

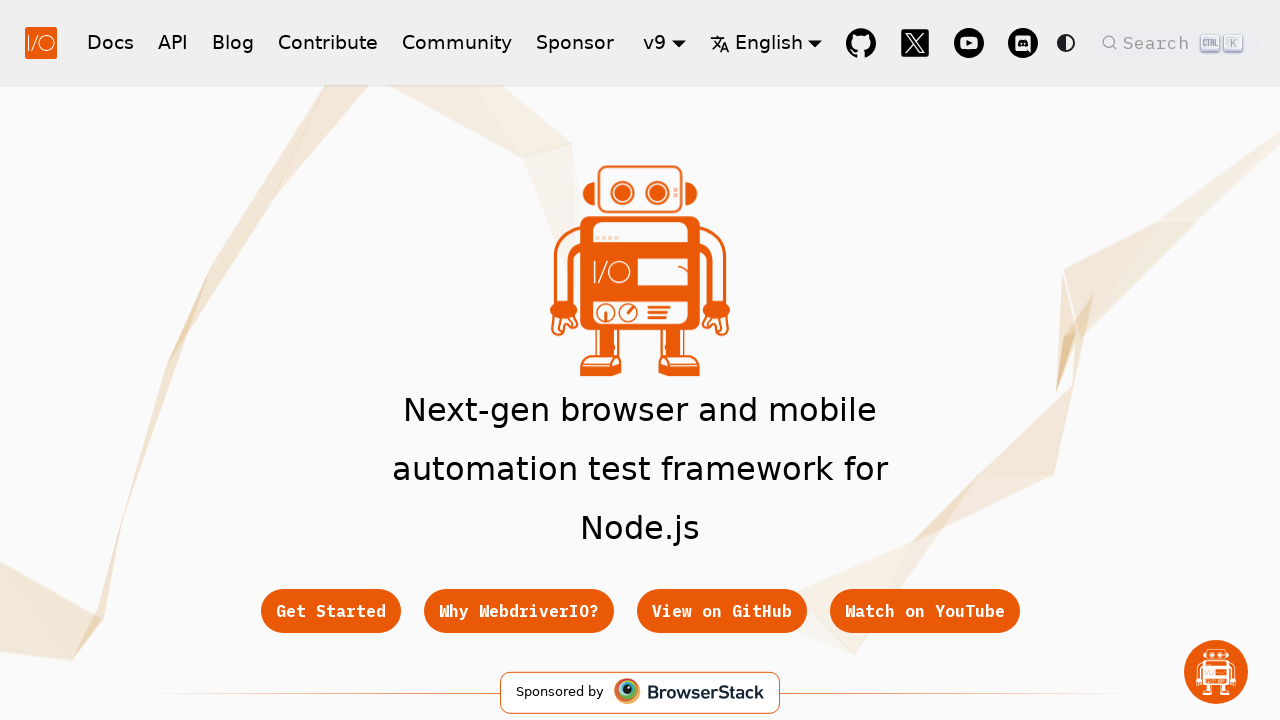

Waited for page to reach domcontentloaded state
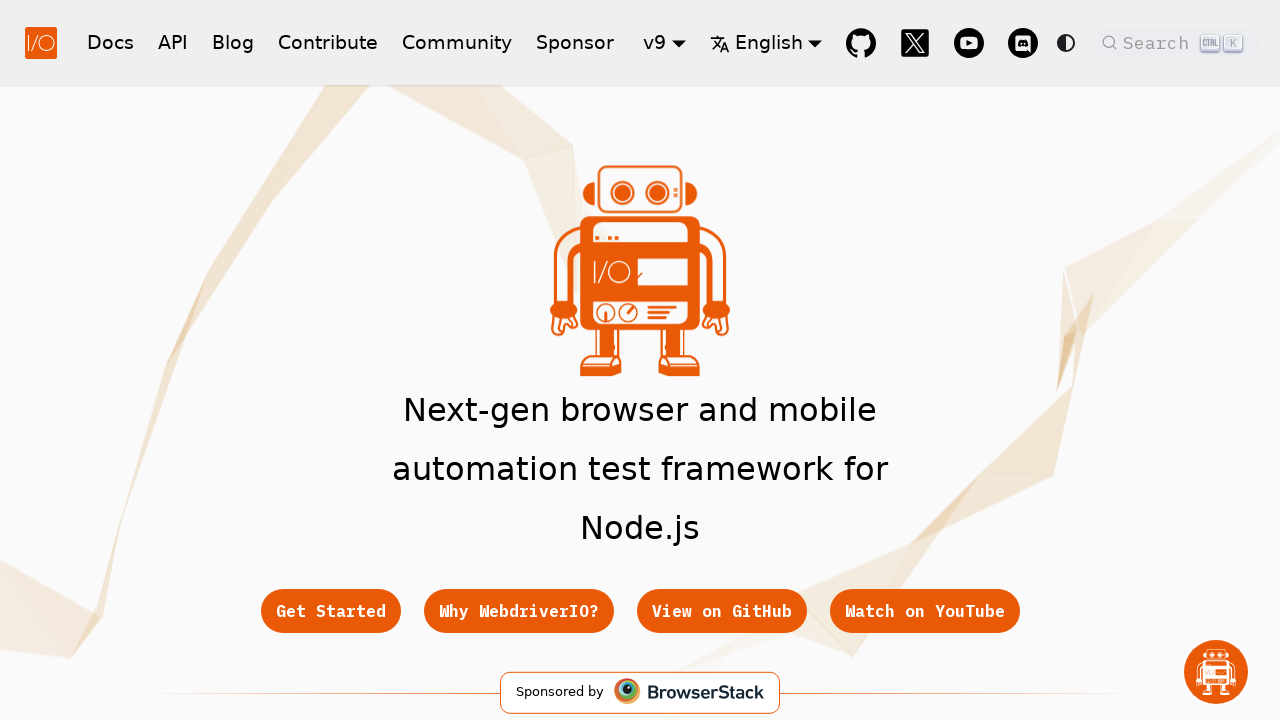

Verified page title contains 'WebdriverIO'
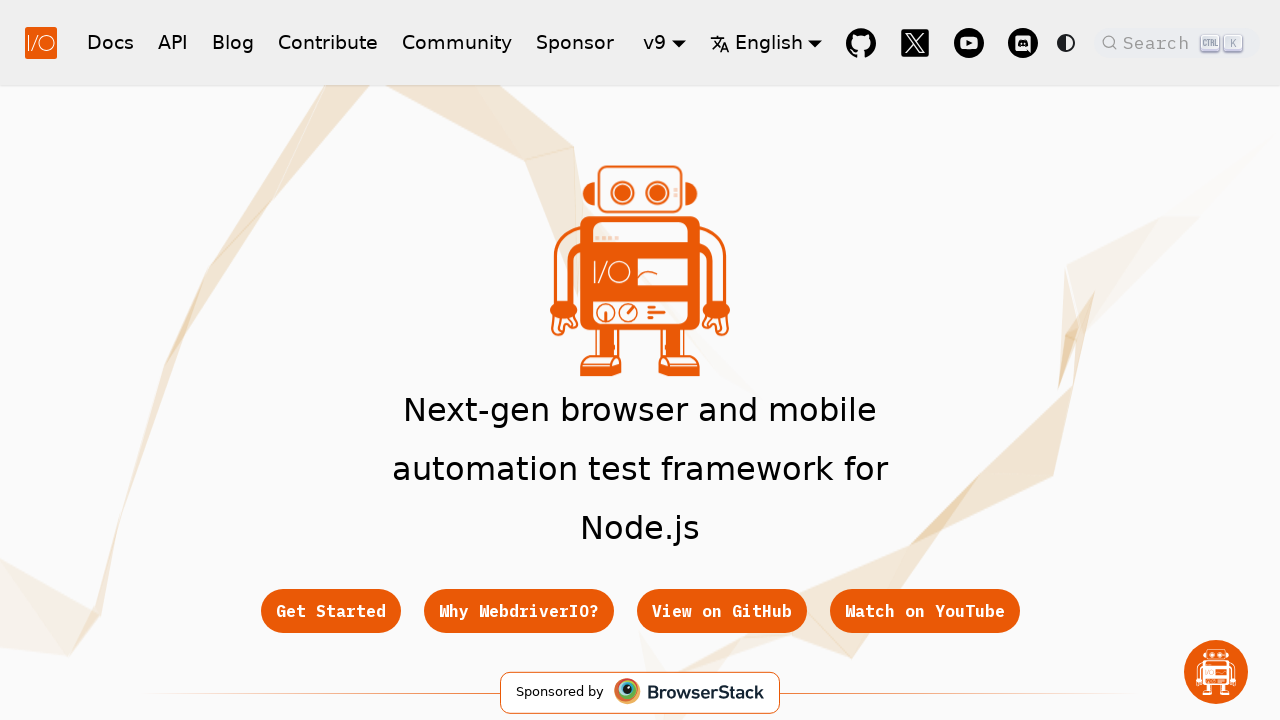

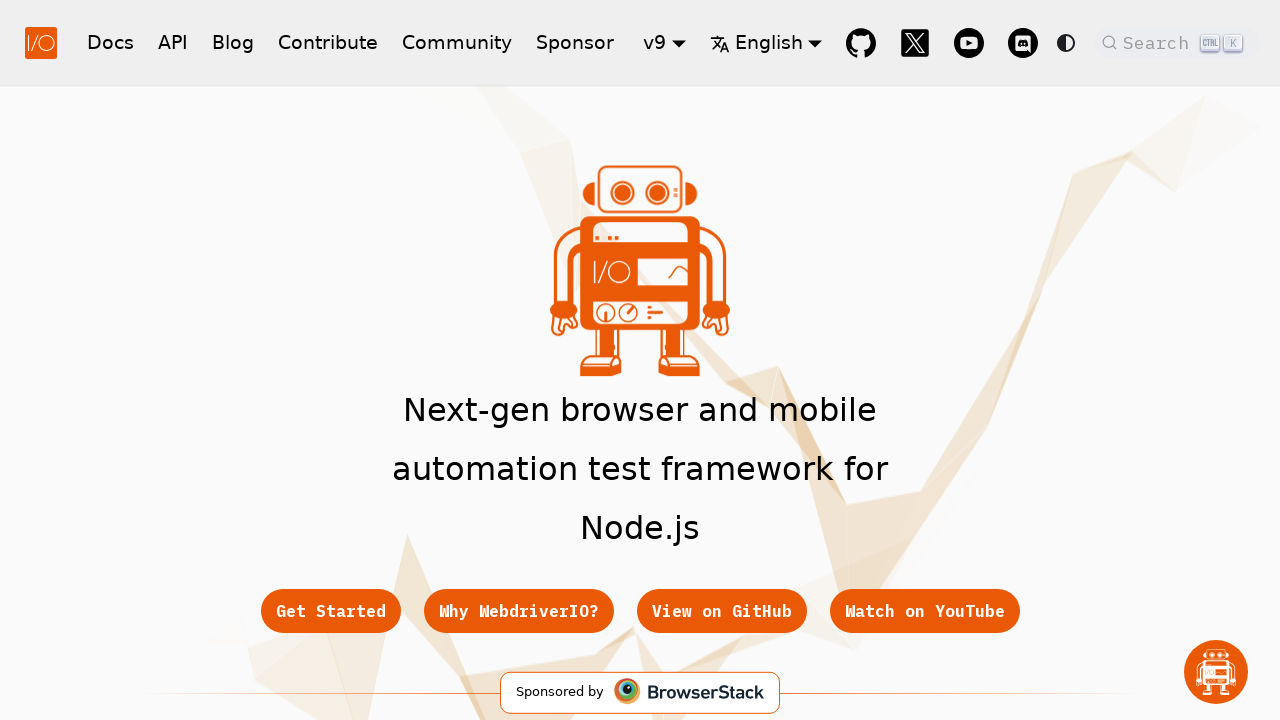